Tests the contact form functionality by filling in name, email, topic, and message fields, then submitting the form

Starting URL: https://www.webmanajemen.com/contact/

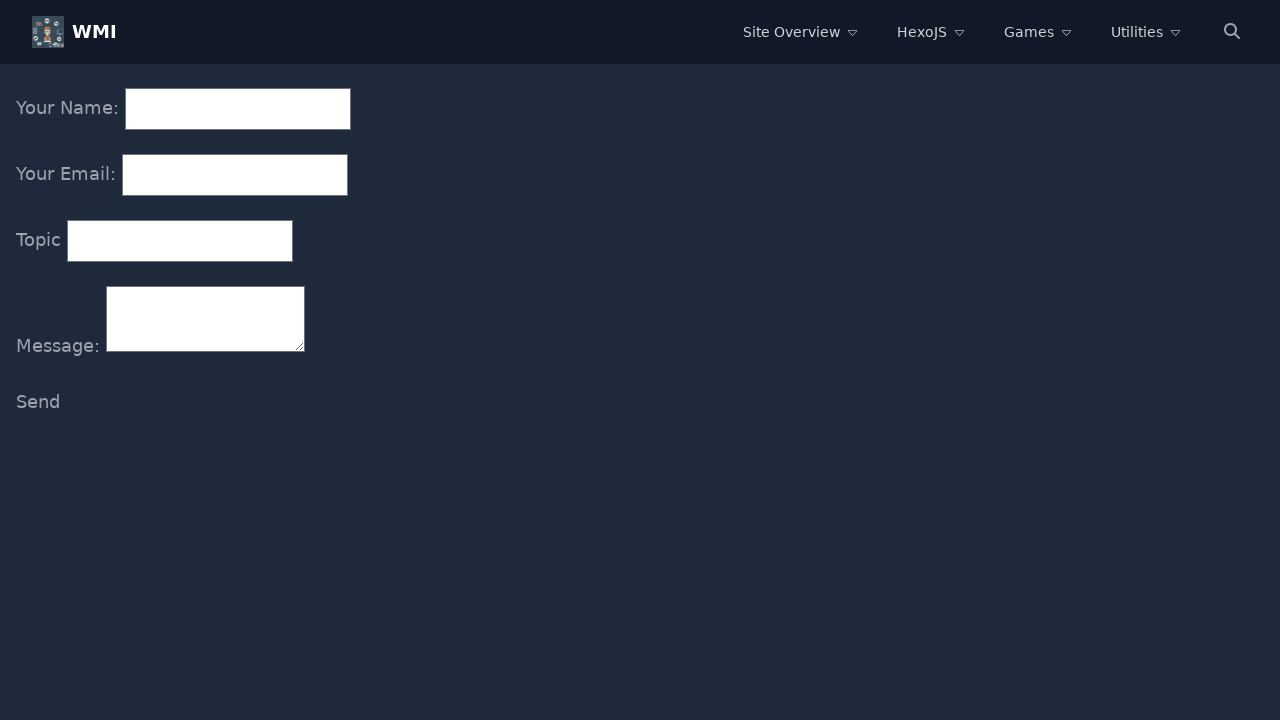

Filled name field with 'John Smith' on input[name='name']
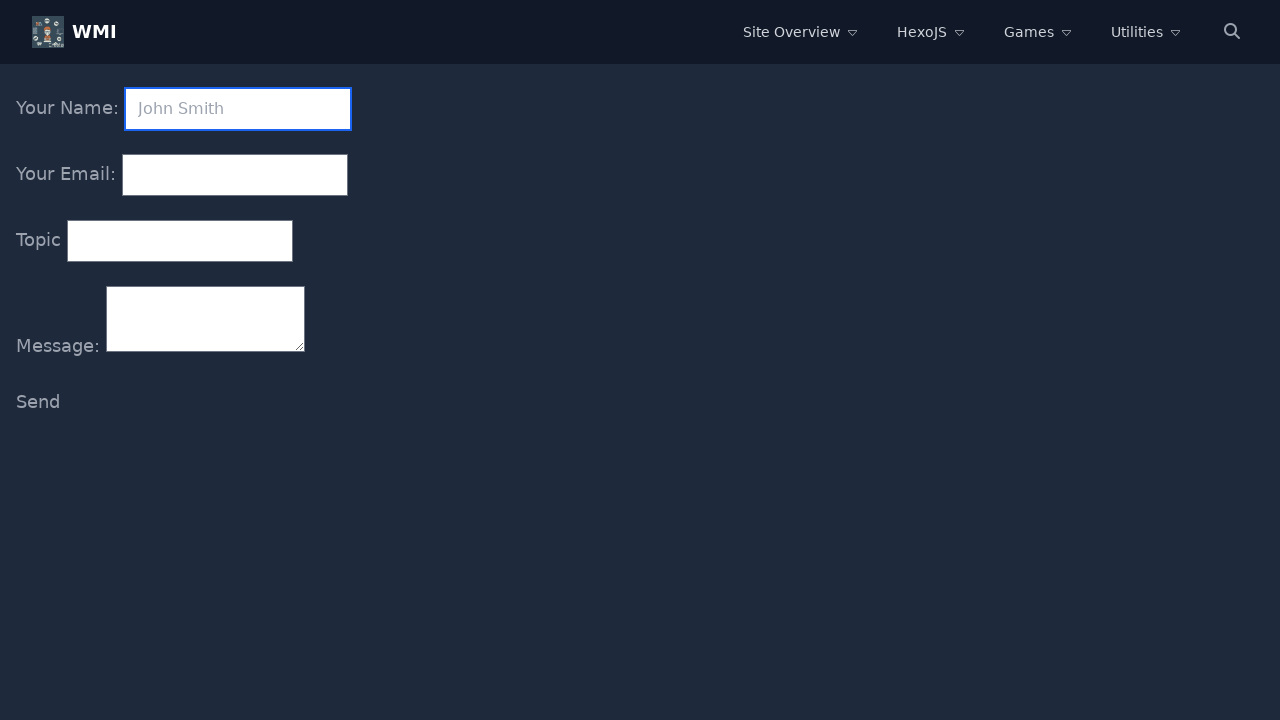

Filled email field with 'johnsmith2024@example.com' on input[name='email']
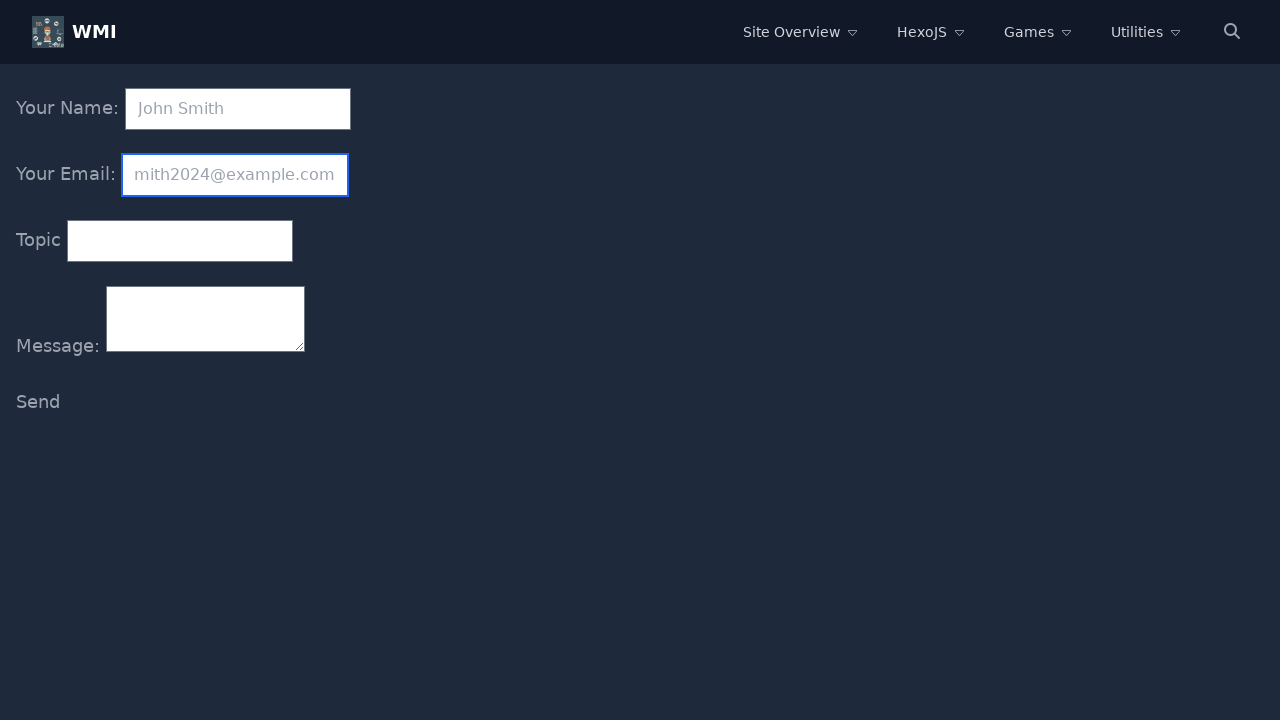

Filled topic field with 'General Inquiry' on input[name='topic']
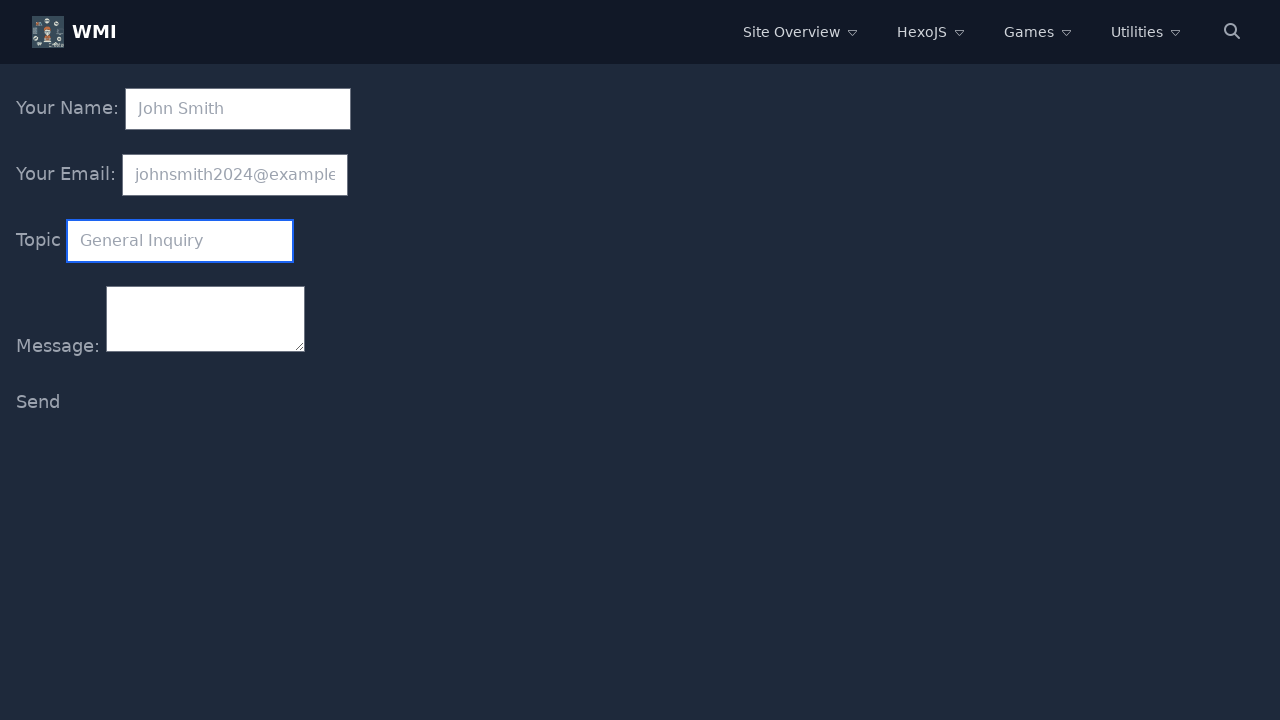

Filled message textarea with inquiry text on textarea[name='message']
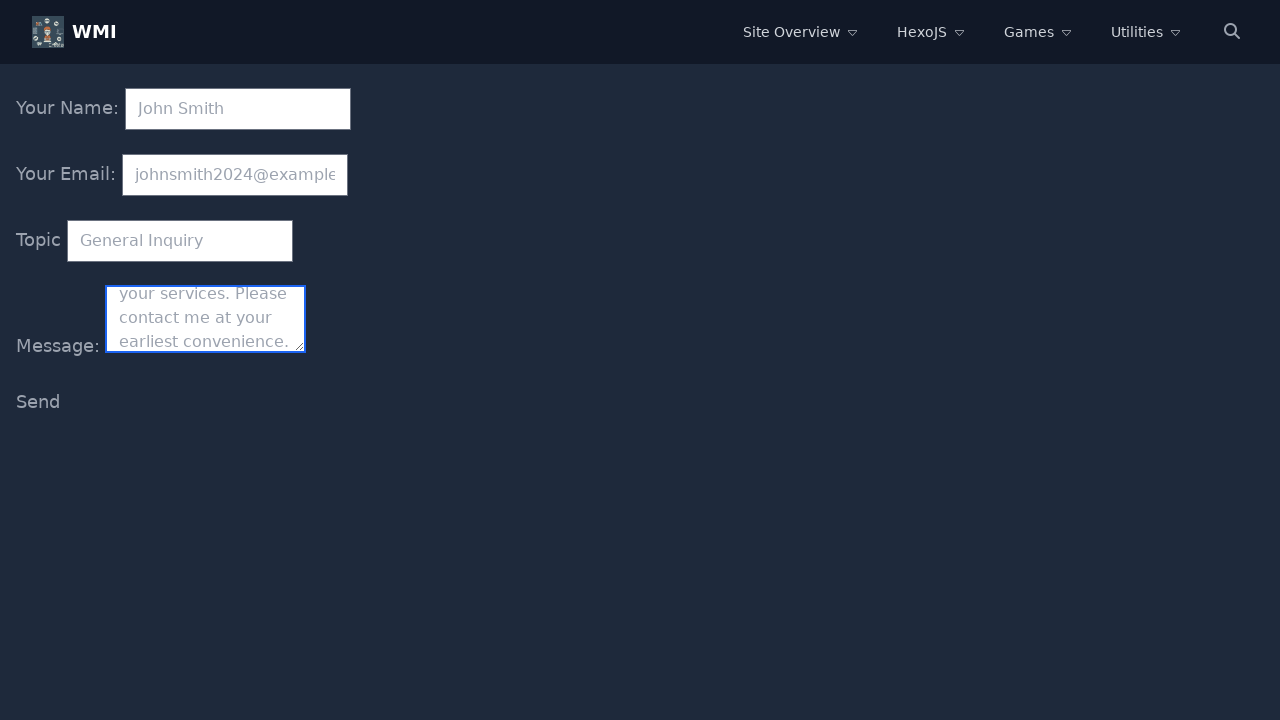

Clicked submit button to submit contact form at (38, 402) on button[type='submit']
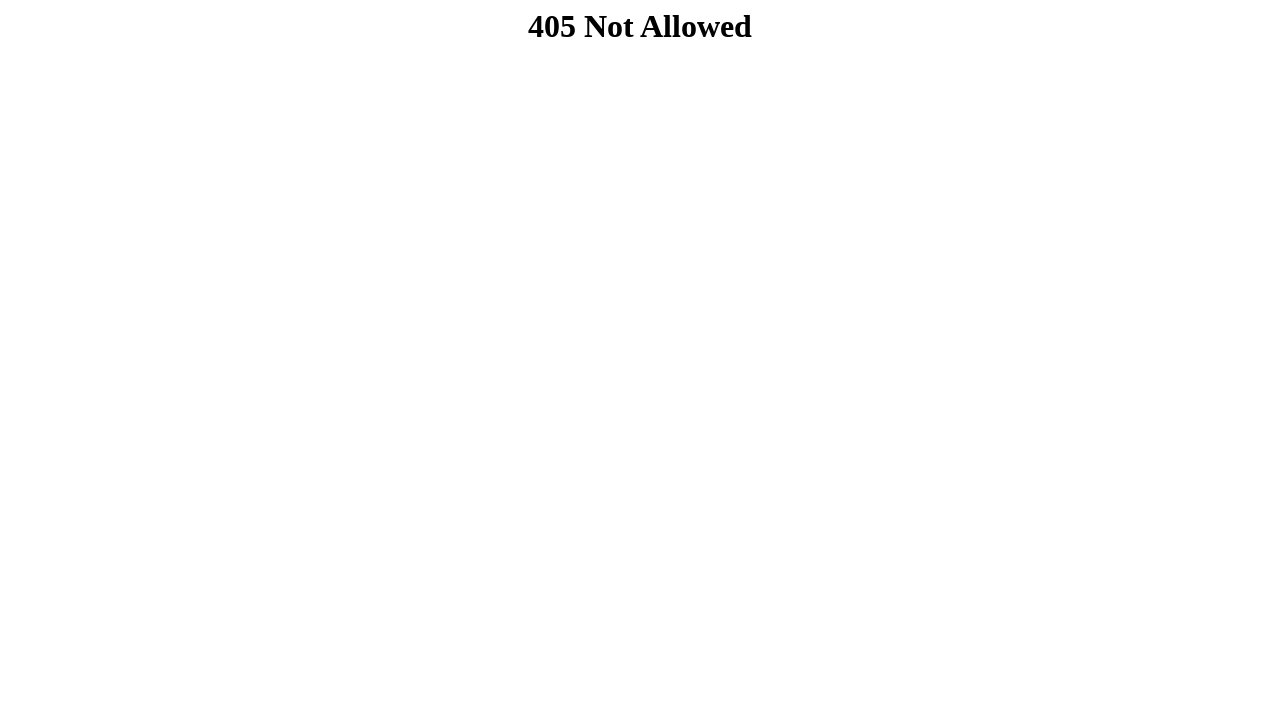

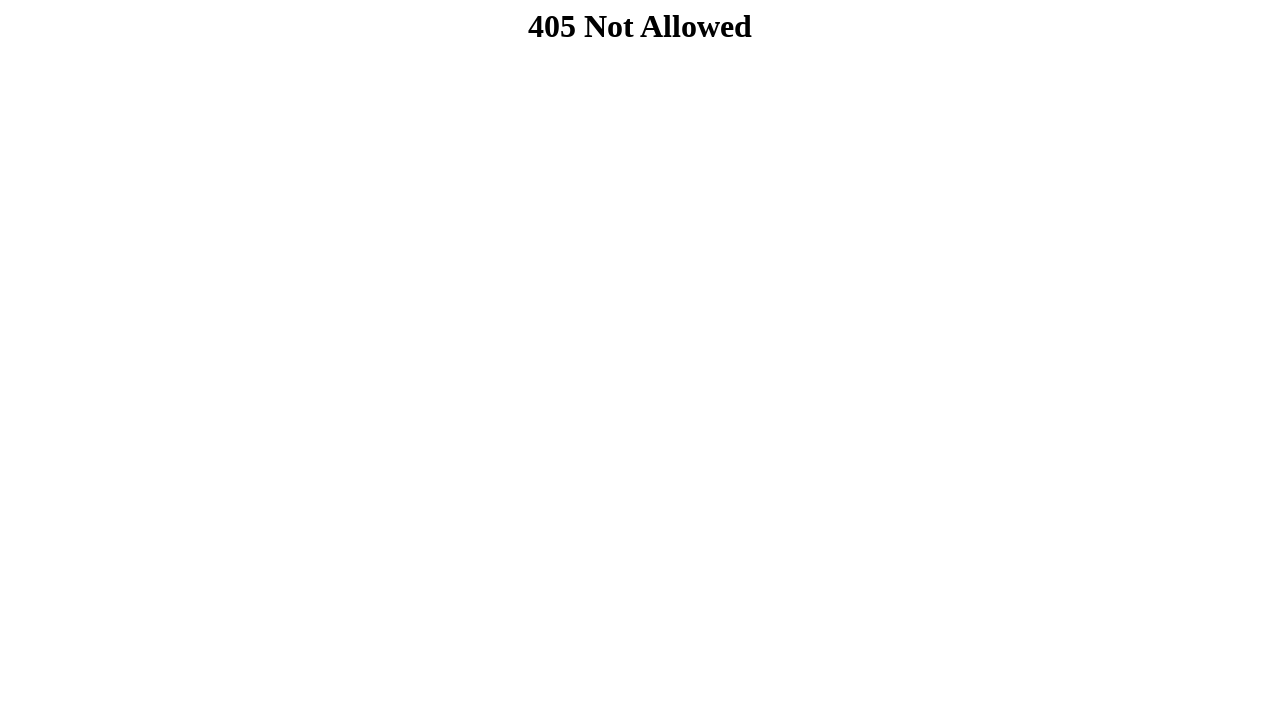